Navigates to Pro Kabaddi standings page and locates team information rows to verify standings data is displayed

Starting URL: https://www.prokabaddi.com/standings

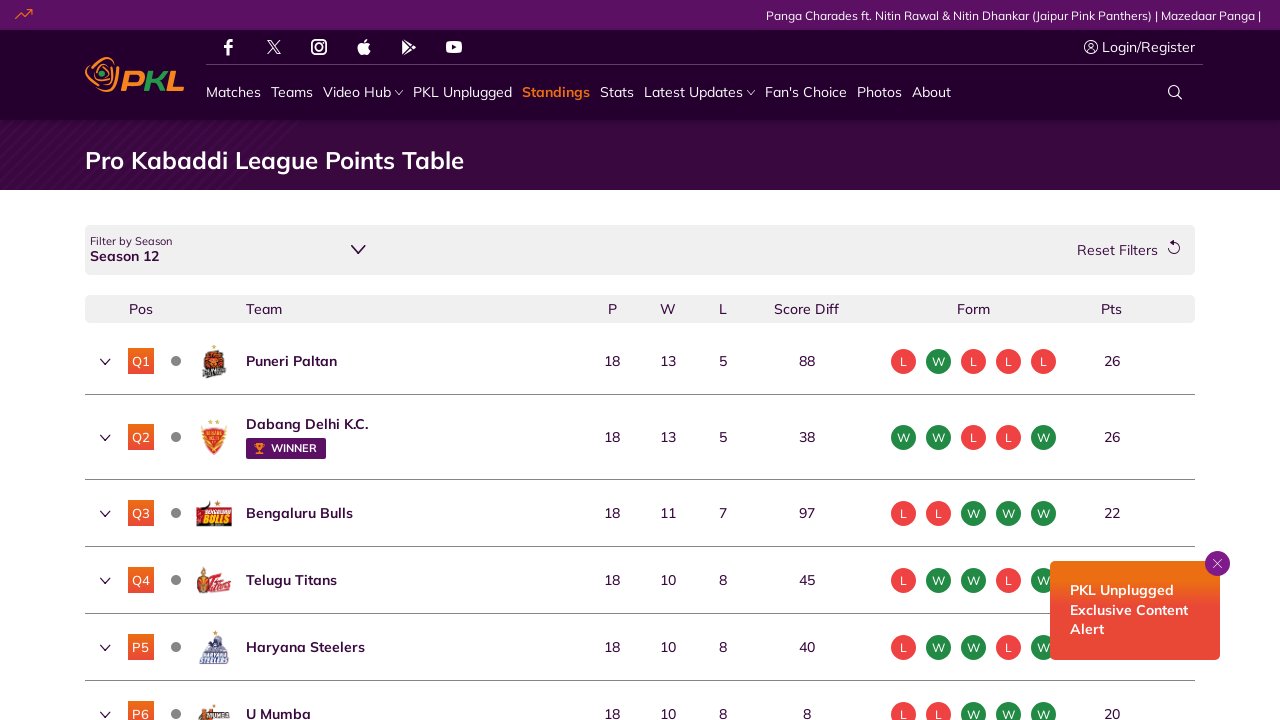

Navigated to Pro Kabaddi standings page and waited for standings table to load
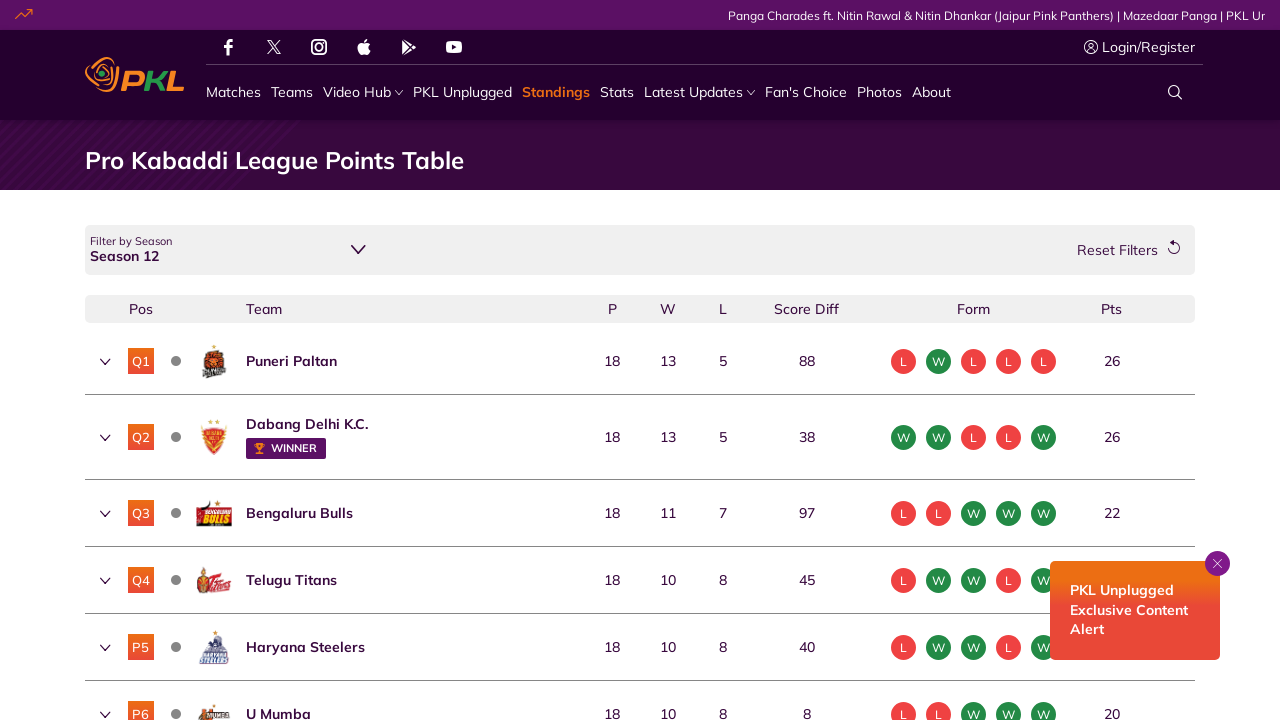

Located team information row for 'Bengaluru Bulls' in standings table
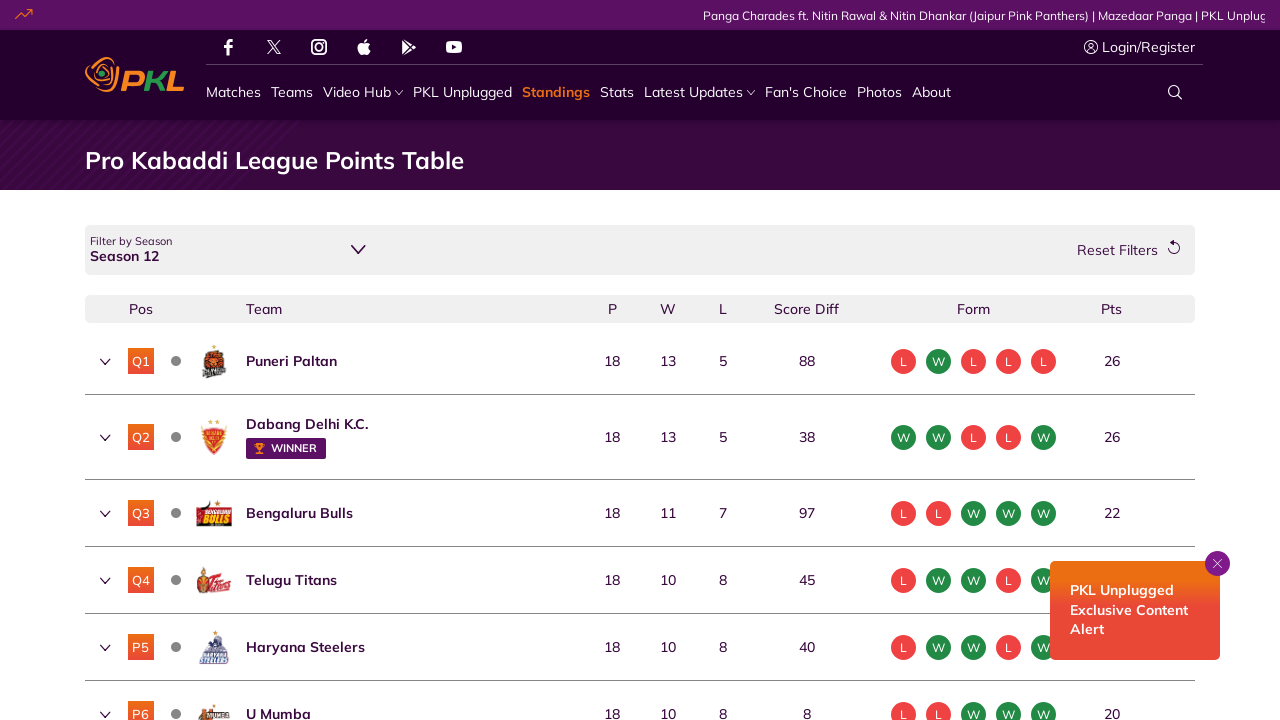

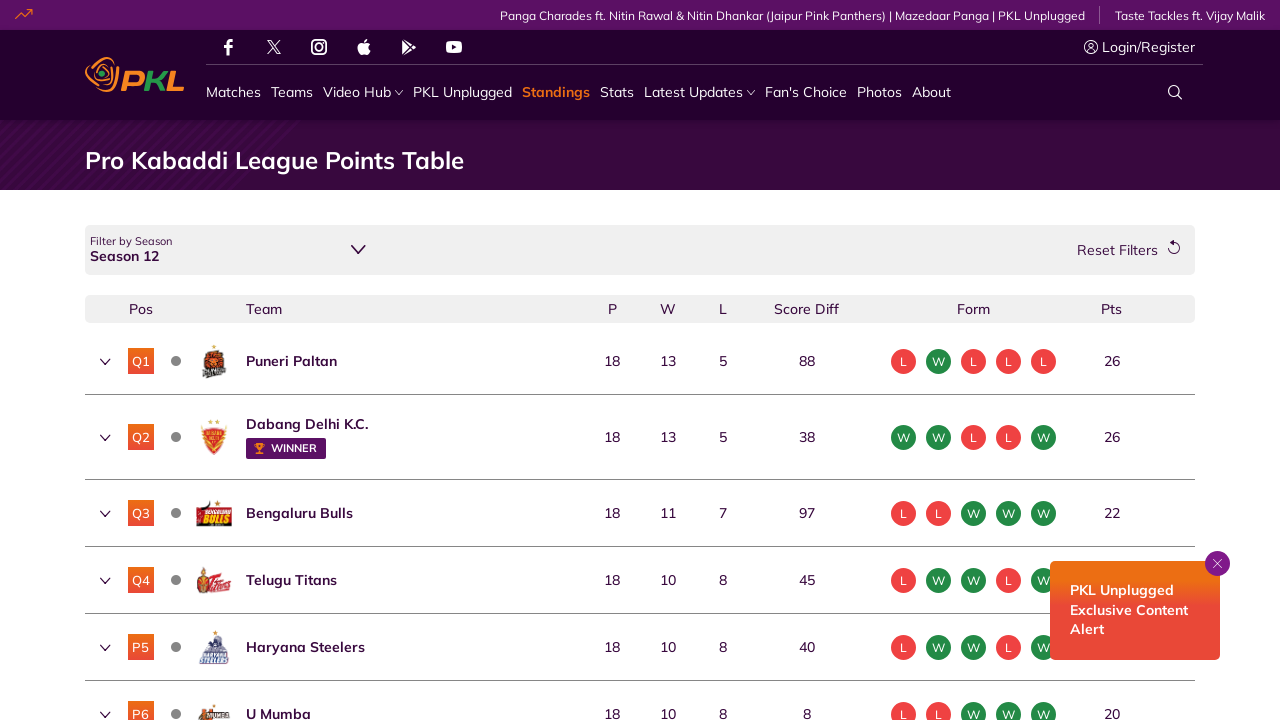